Tests editing a todo item by double-clicking, changing the text, and pressing Enter

Starting URL: https://demo.playwright.dev/todomvc

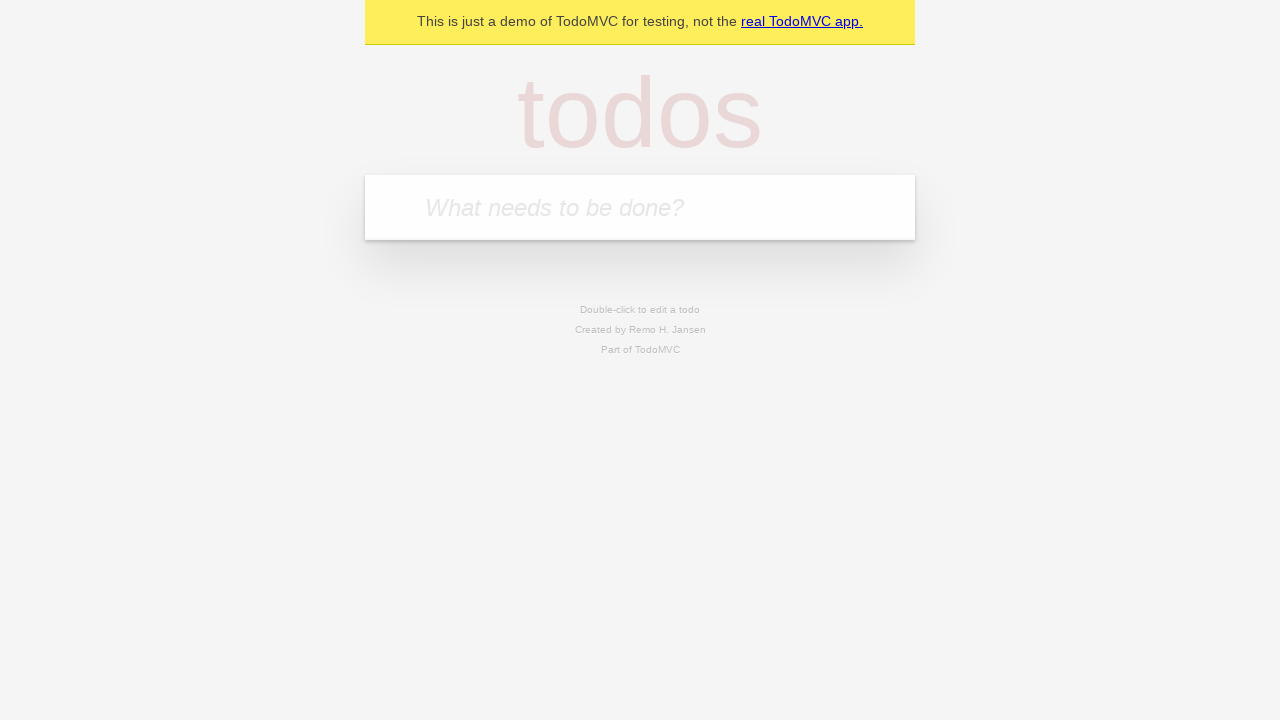

Filled todo input with 'buy some cheese' on internal:attr=[placeholder="What needs to be done?"i]
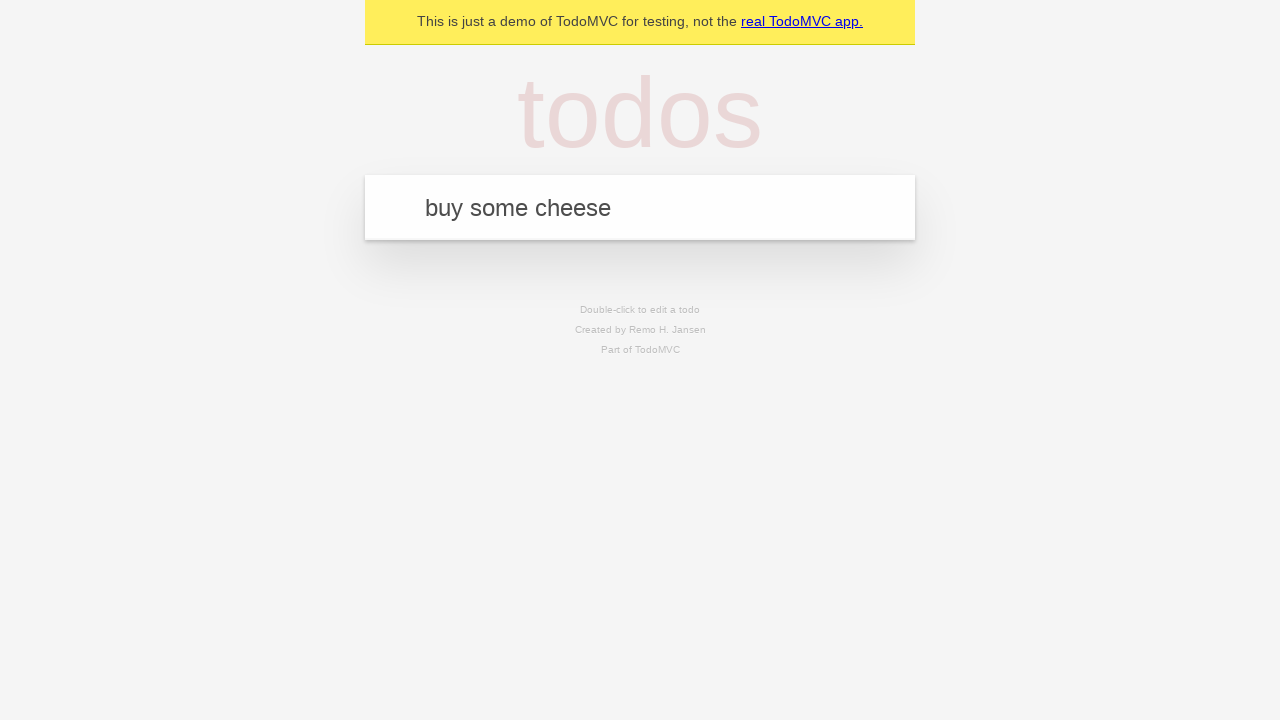

Pressed Enter to create first todo on internal:attr=[placeholder="What needs to be done?"i]
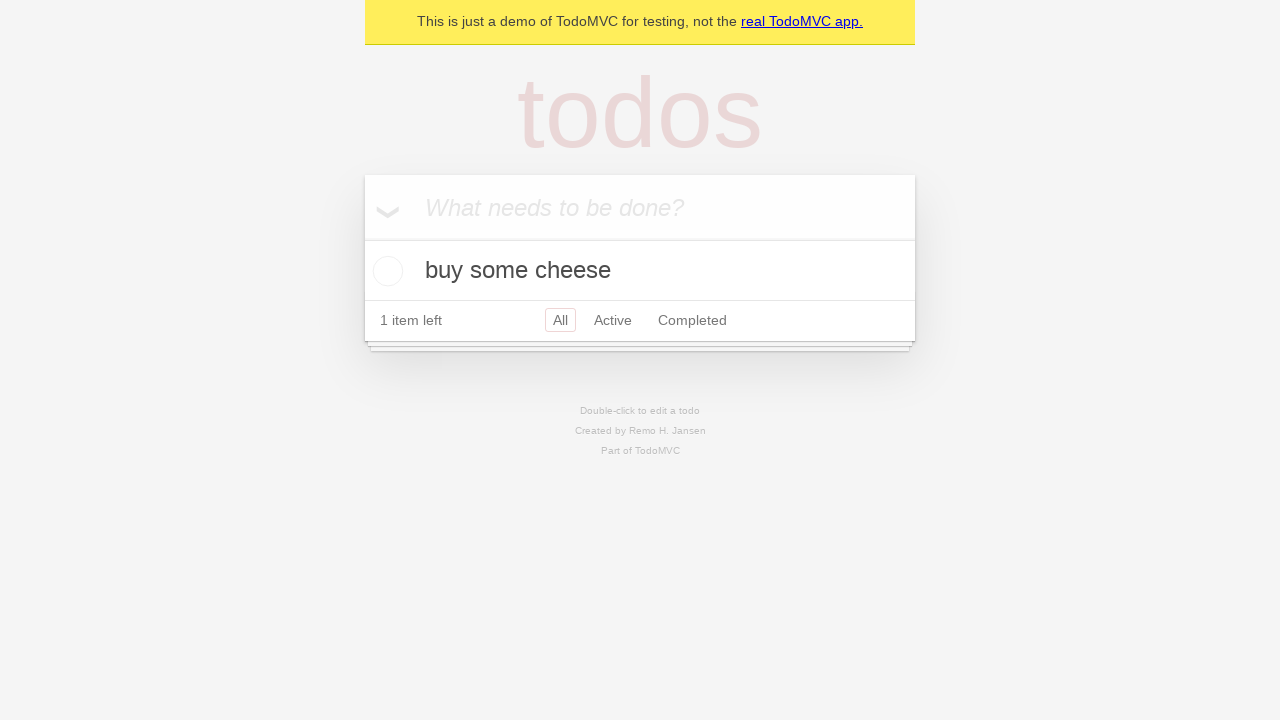

Filled todo input with 'feed the cat' on internal:attr=[placeholder="What needs to be done?"i]
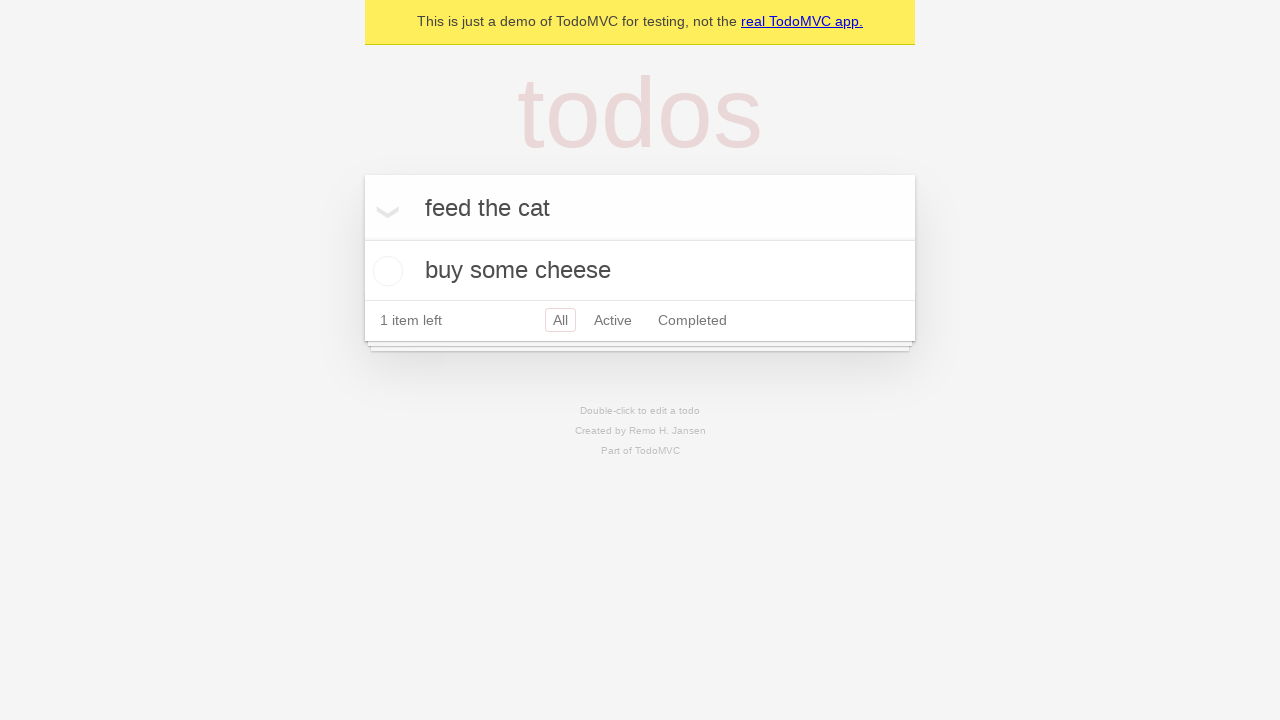

Pressed Enter to create second todo on internal:attr=[placeholder="What needs to be done?"i]
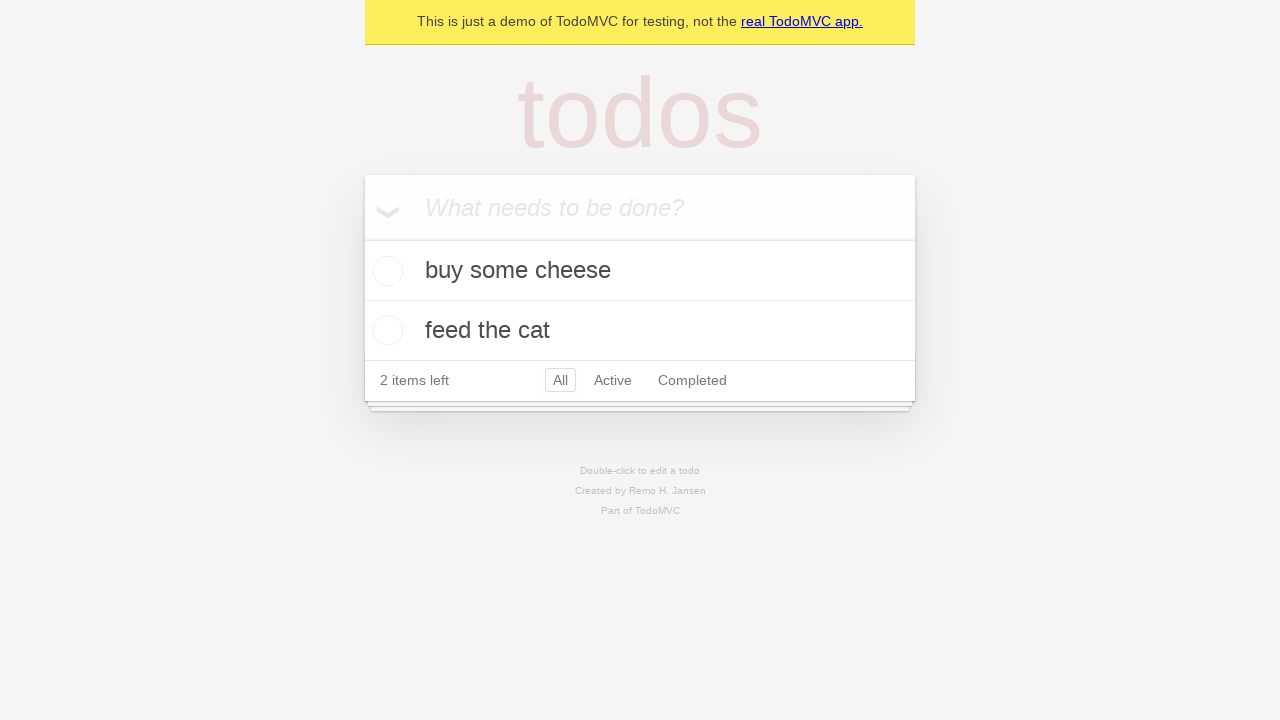

Filled todo input with 'book a doctors appointment' on internal:attr=[placeholder="What needs to be done?"i]
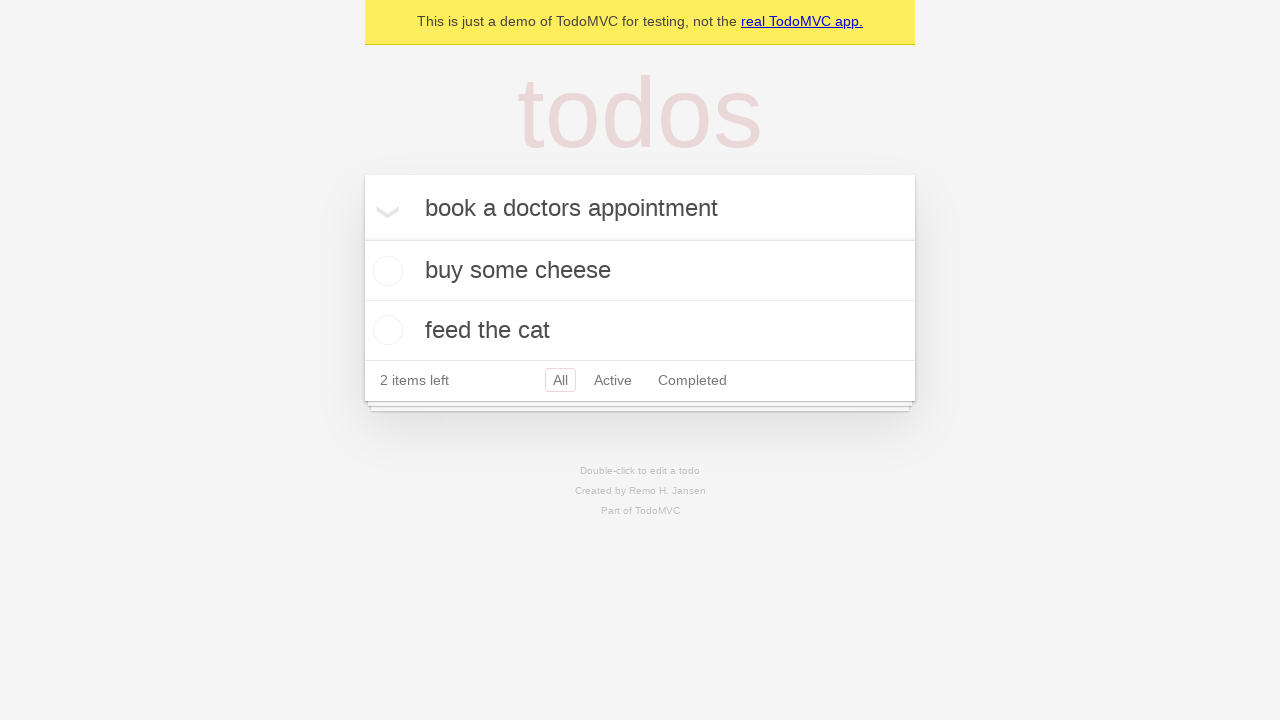

Pressed Enter to create third todo on internal:attr=[placeholder="What needs to be done?"i]
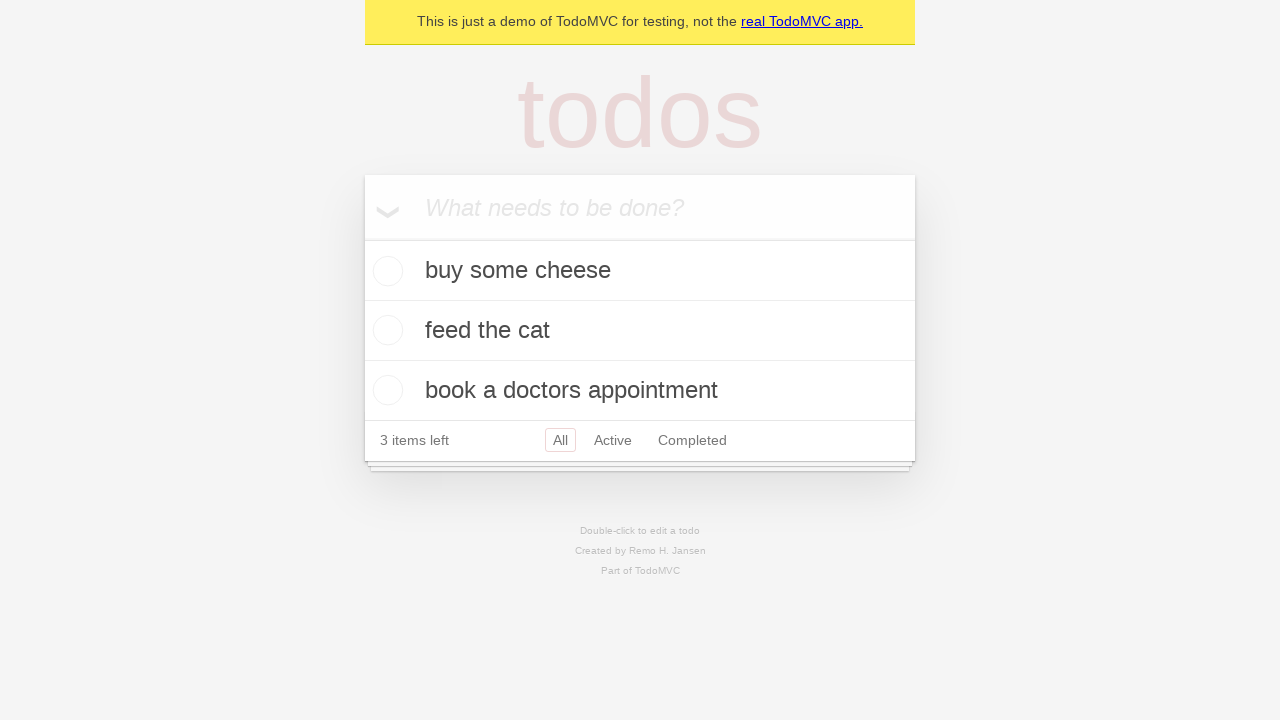

Double-clicked second todo item to enter edit mode at (640, 331) on internal:testid=[data-testid="todo-item"s] >> nth=1
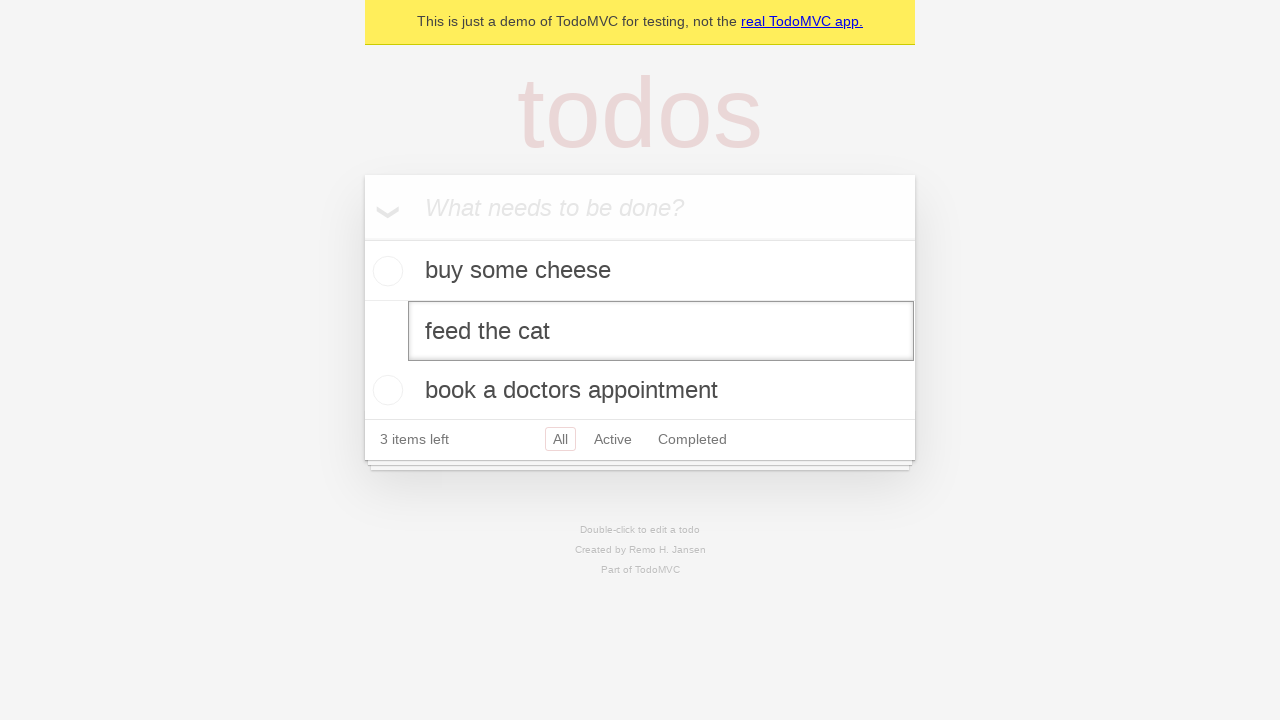

Changed todo text to 'buy some sausages' on internal:testid=[data-testid="todo-item"s] >> nth=1 >> internal:role=textbox[nam
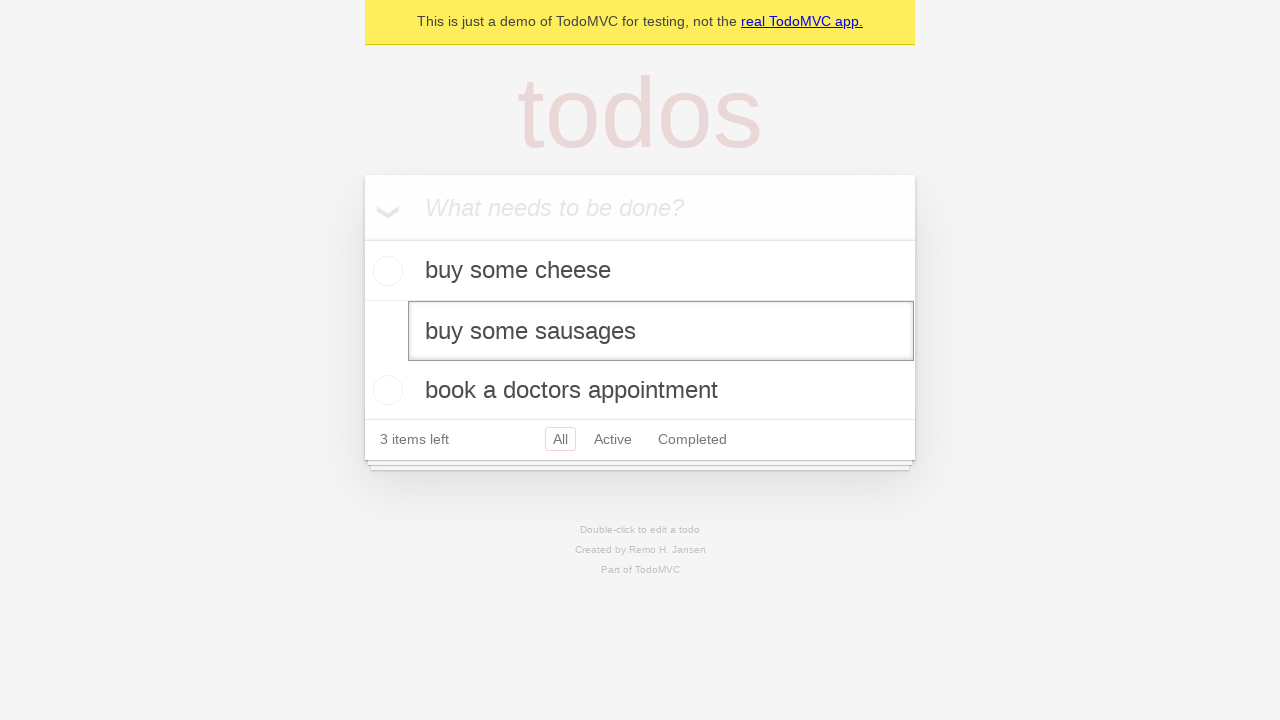

Pressed Enter to save edited todo on internal:testid=[data-testid="todo-item"s] >> nth=1 >> internal:role=textbox[nam
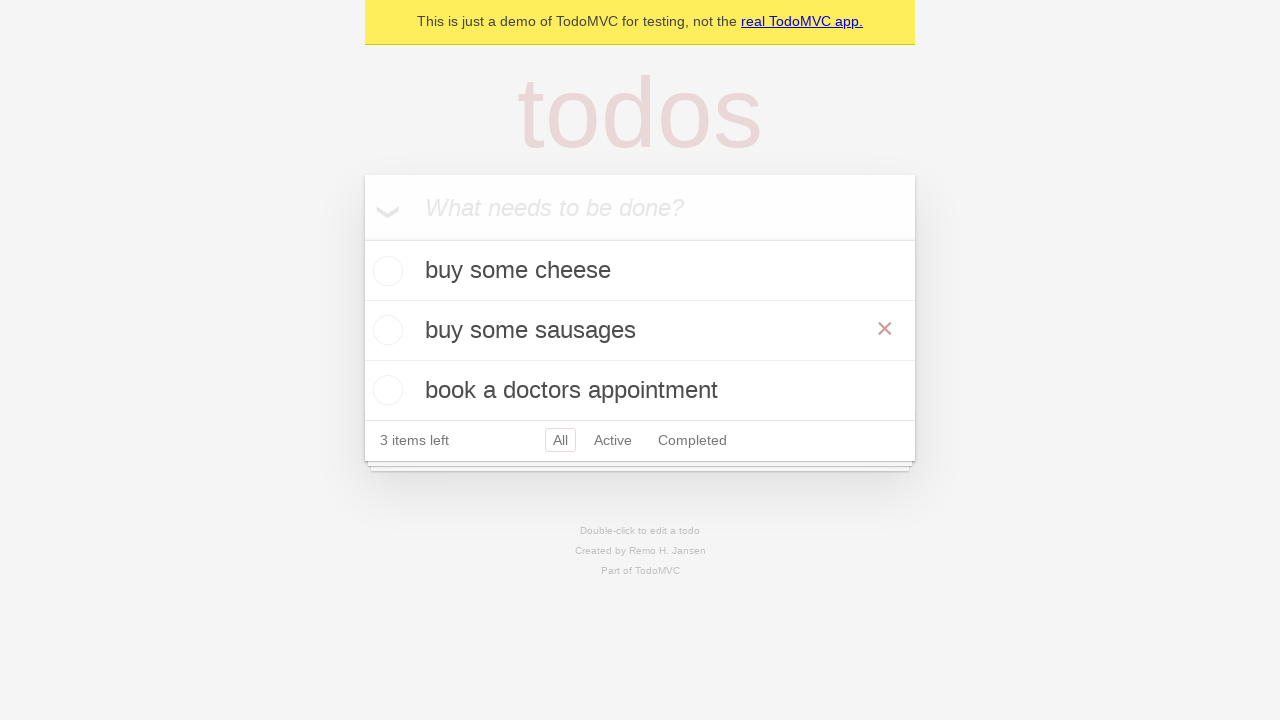

Confirmed todo text was updated to 'buy some sausages'
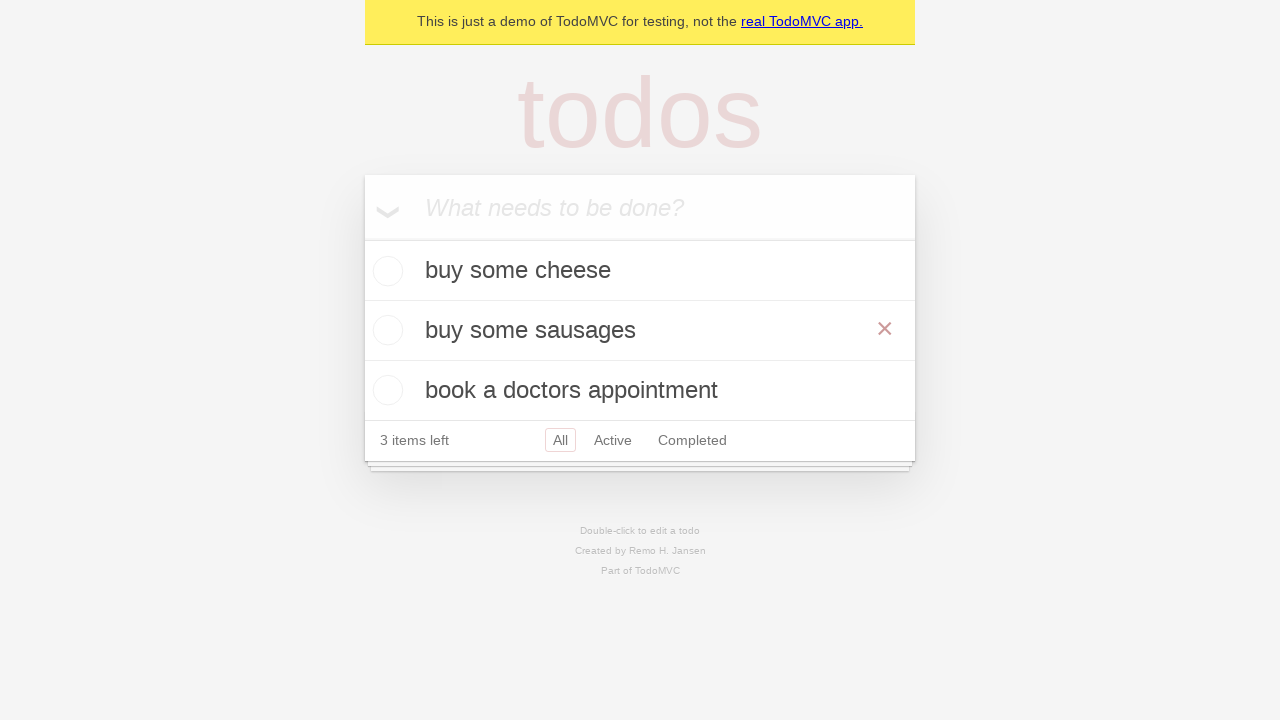

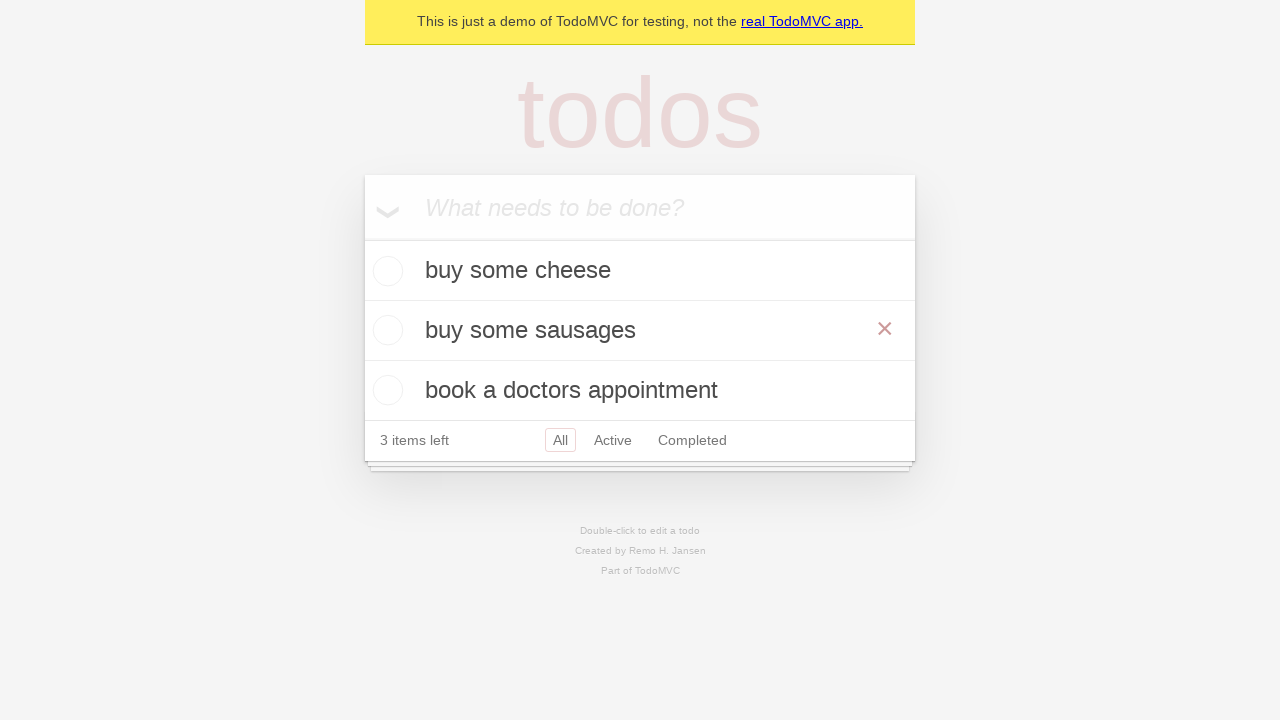